Navigates to the dev.bg GitHub Pages site and verifies the page loads correctly by checking the URL

Starting URL: https://magik3a.github.io/dev.bg/

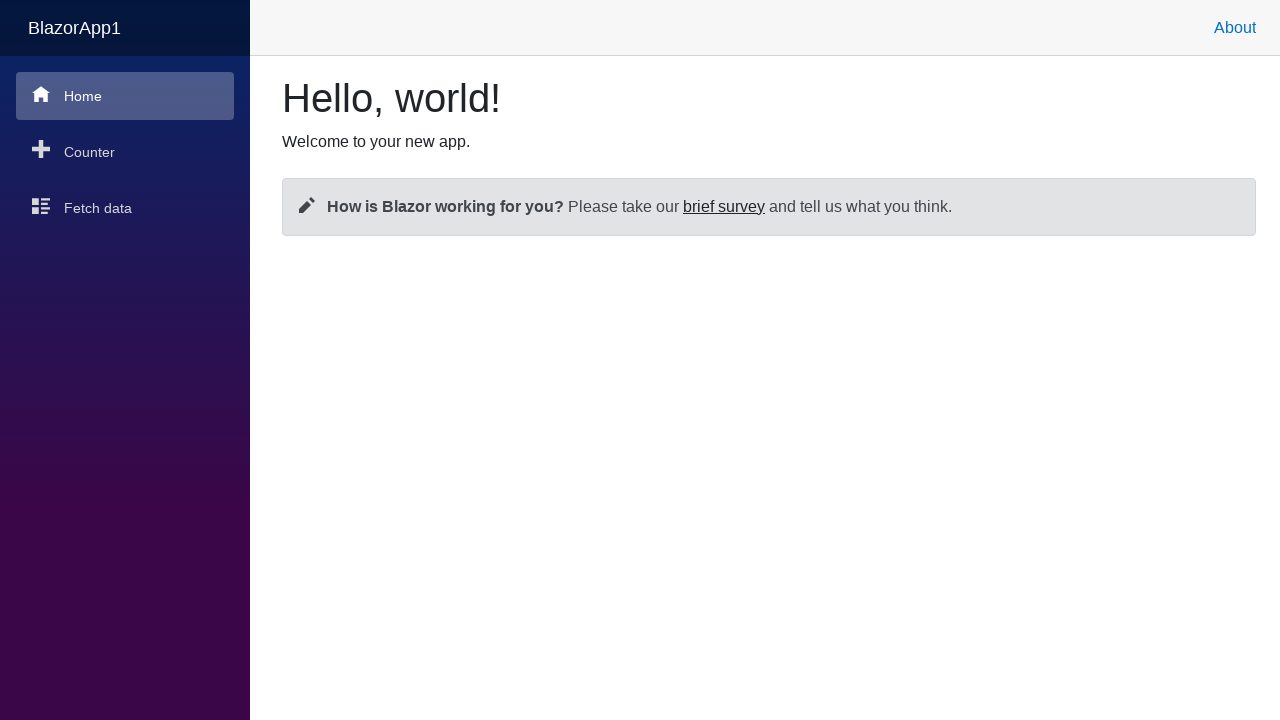

Navigated to dev.bg GitHub Pages site
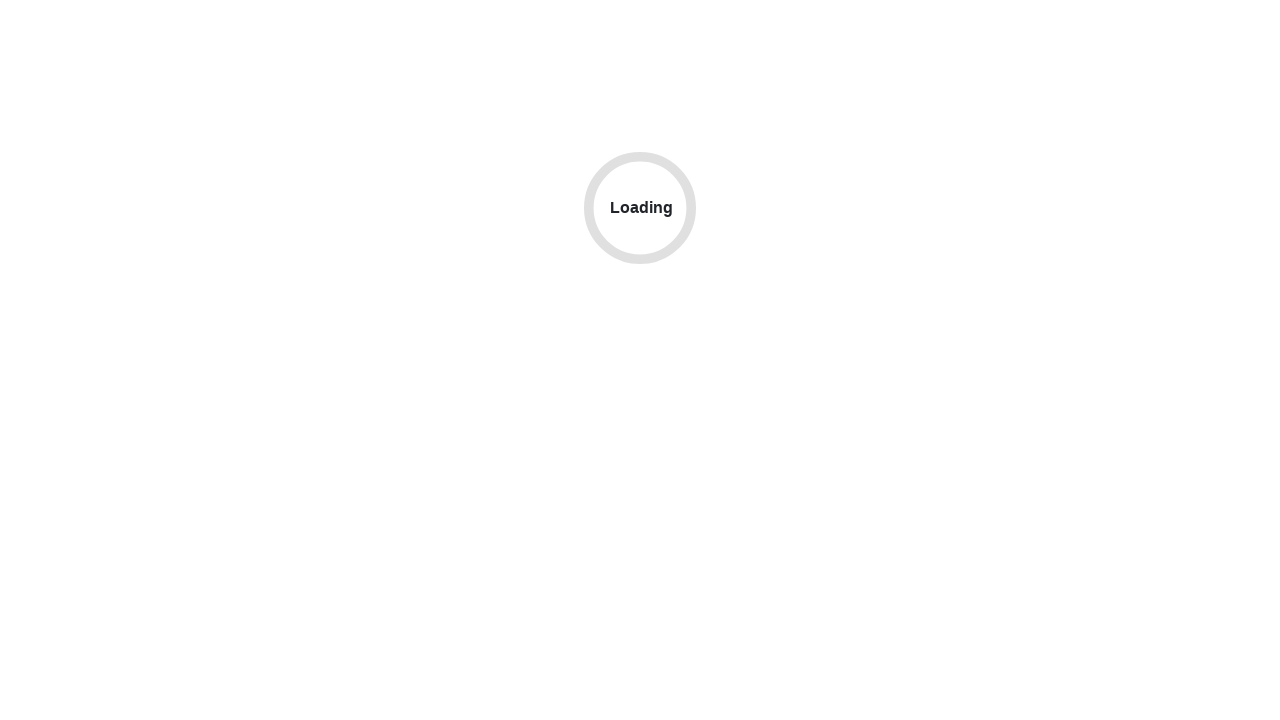

Verified that page loaded correctly and URL matches expected URL
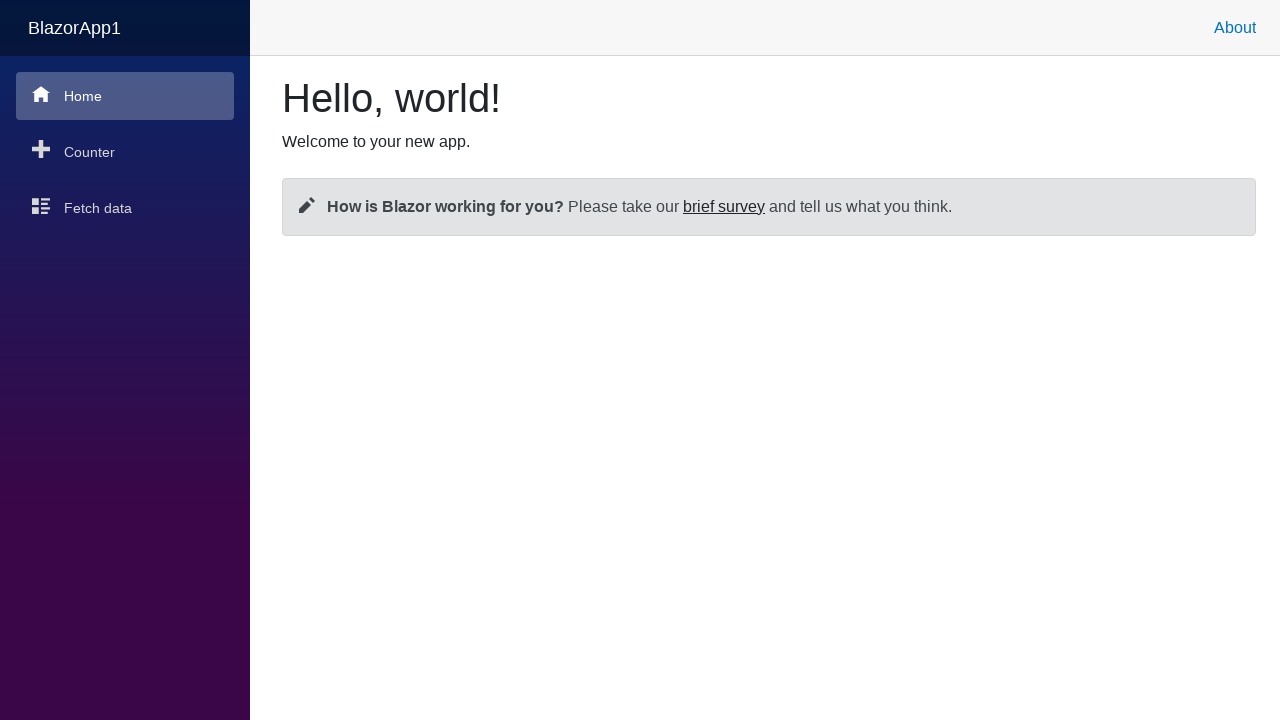

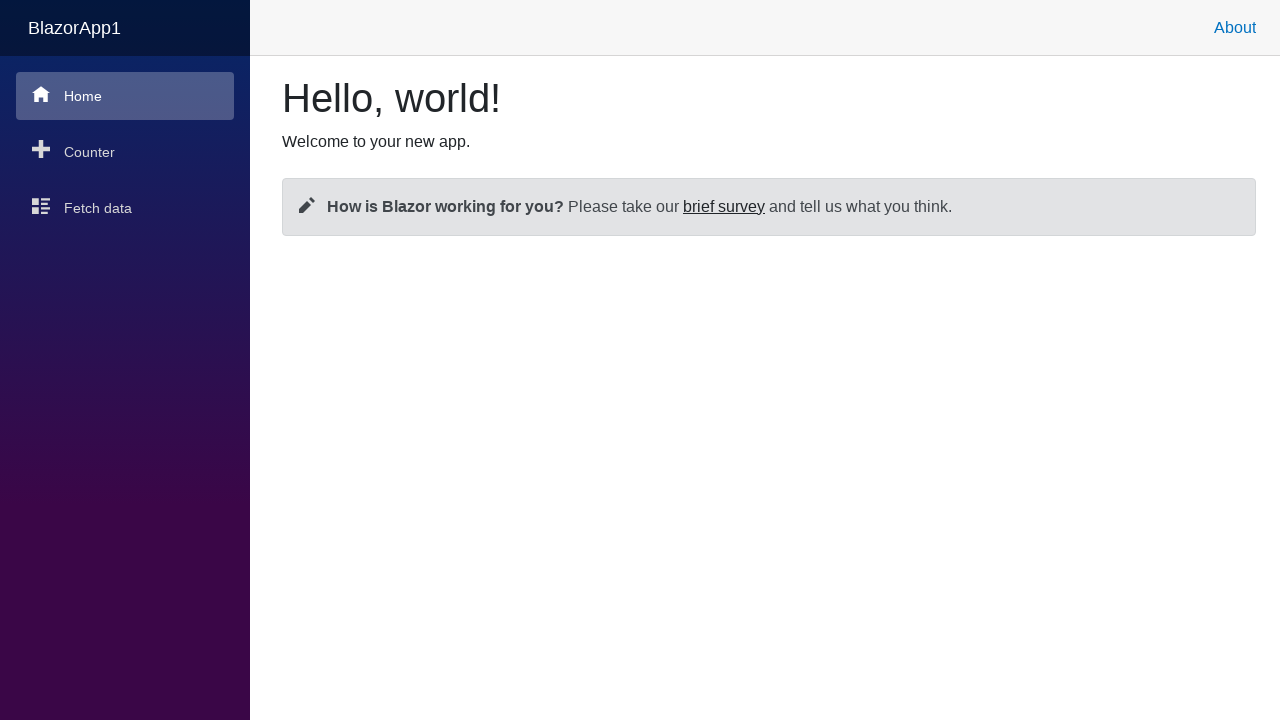